Tests dynamic controls functionality by clicking the Remove button and verifying that the "It's gone!" message is displayed after the element is removed.

Starting URL: https://the-internet.herokuapp.com/dynamic_controls

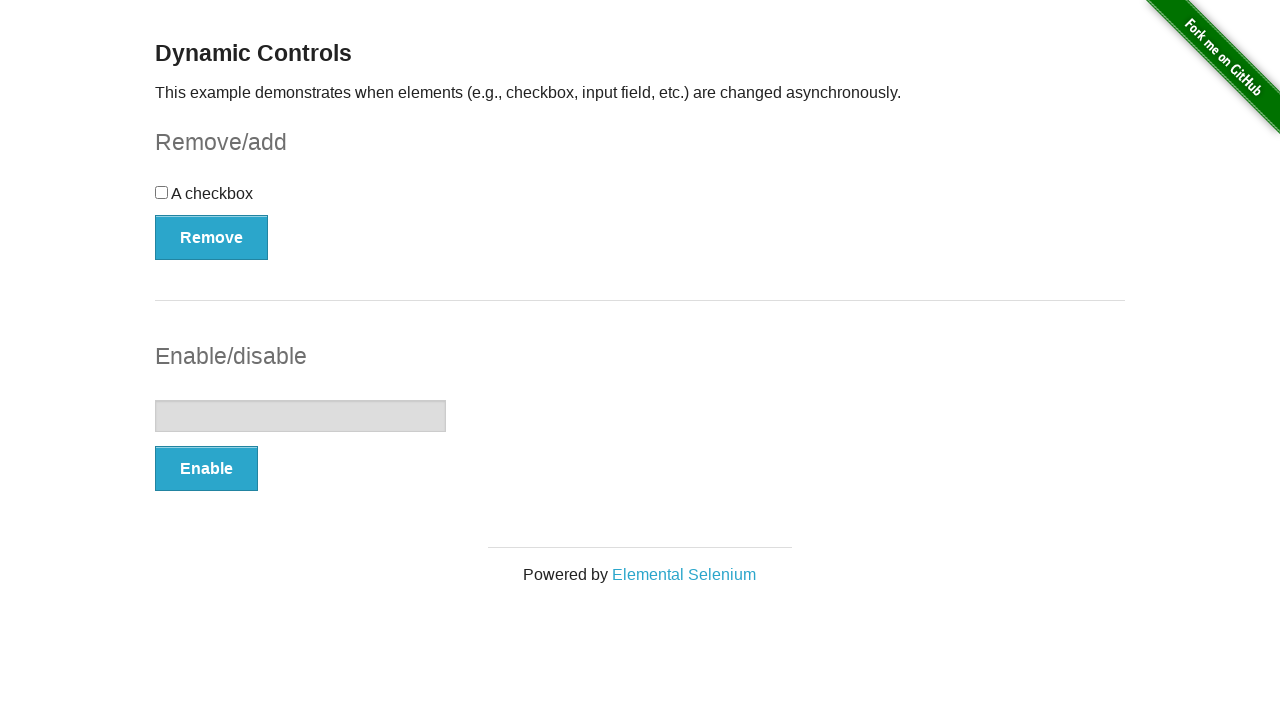

Navigated to dynamic controls page
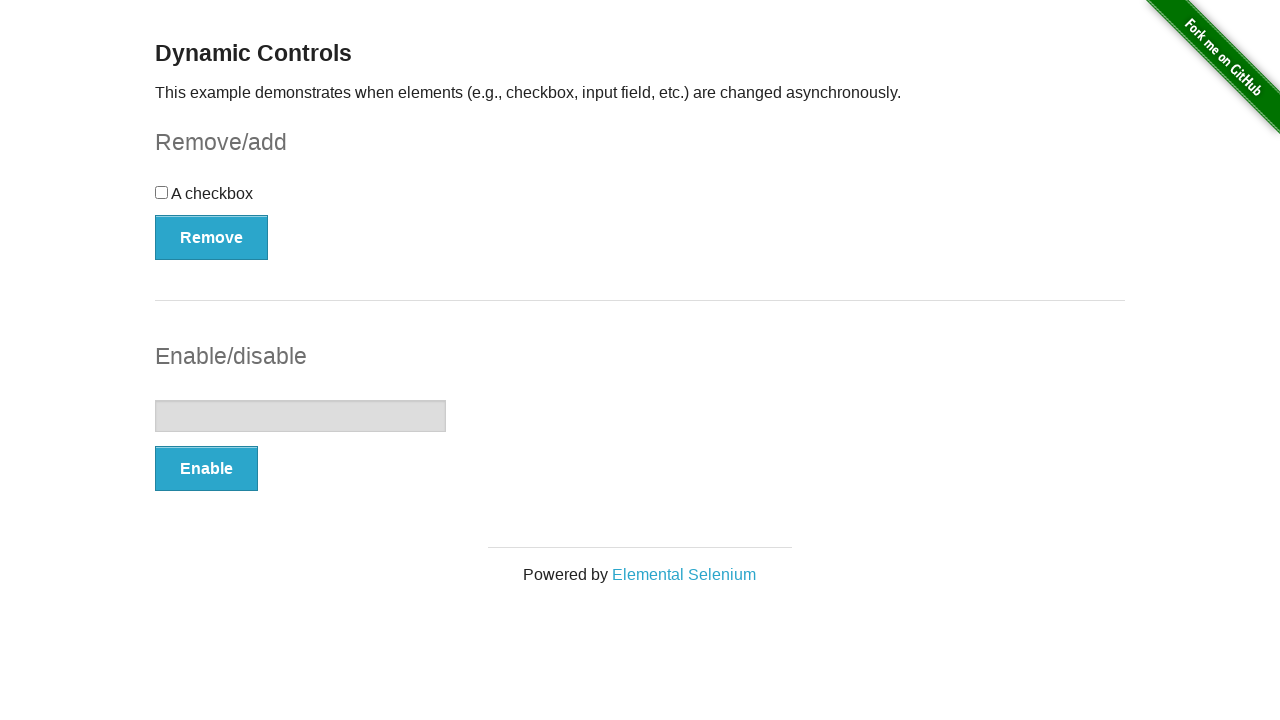

Clicked the Remove button at (212, 237) on xpath=//*[text()='Remove']
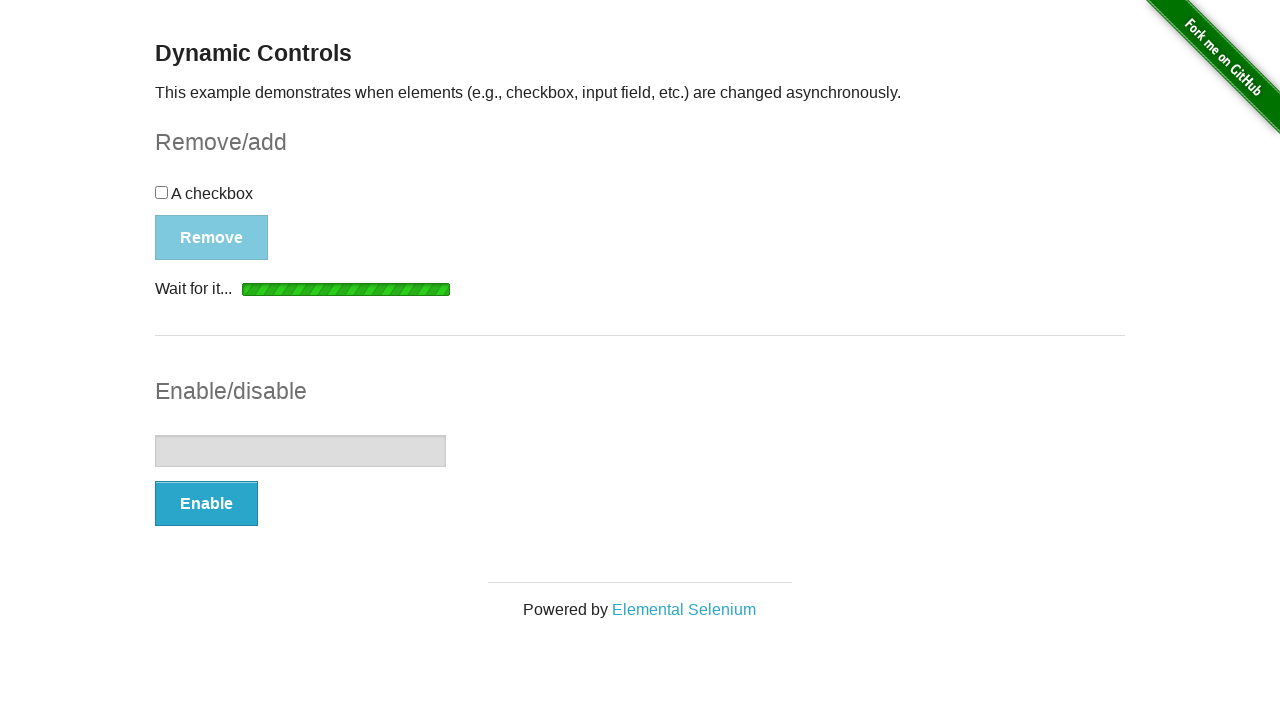

Waited for 'It's gone!' message to appear
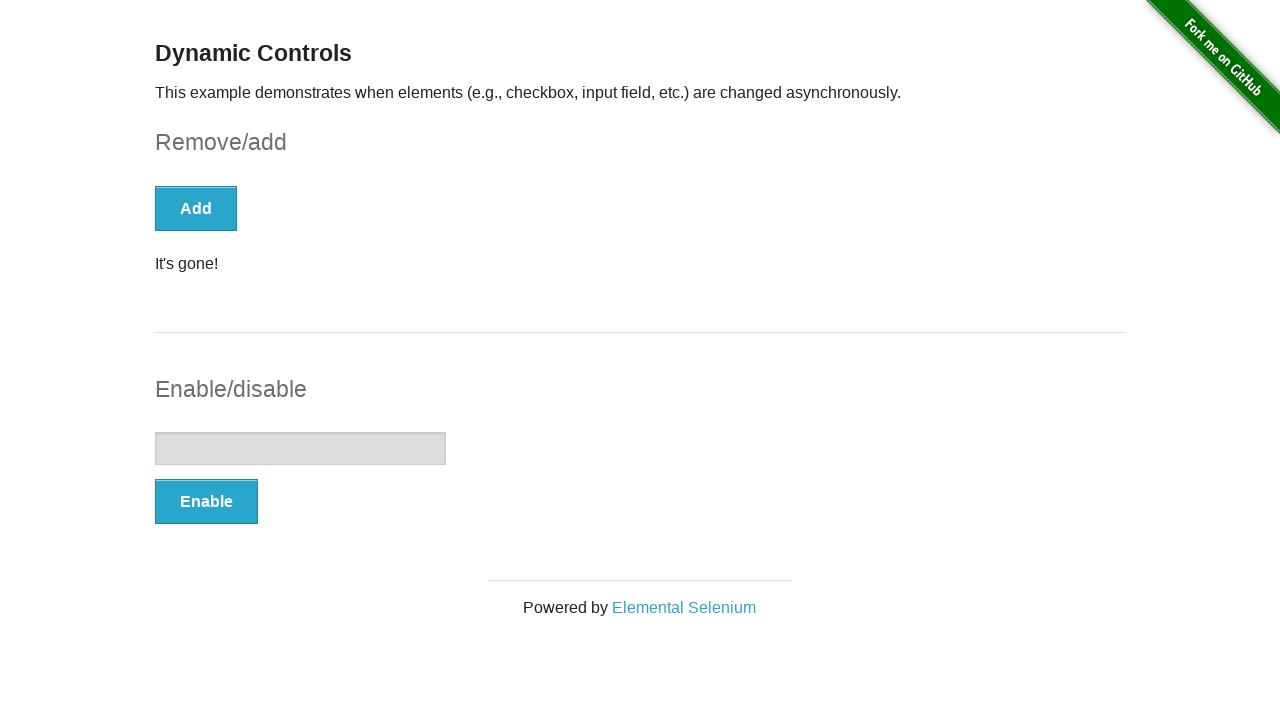

Located the 'It's gone!' element
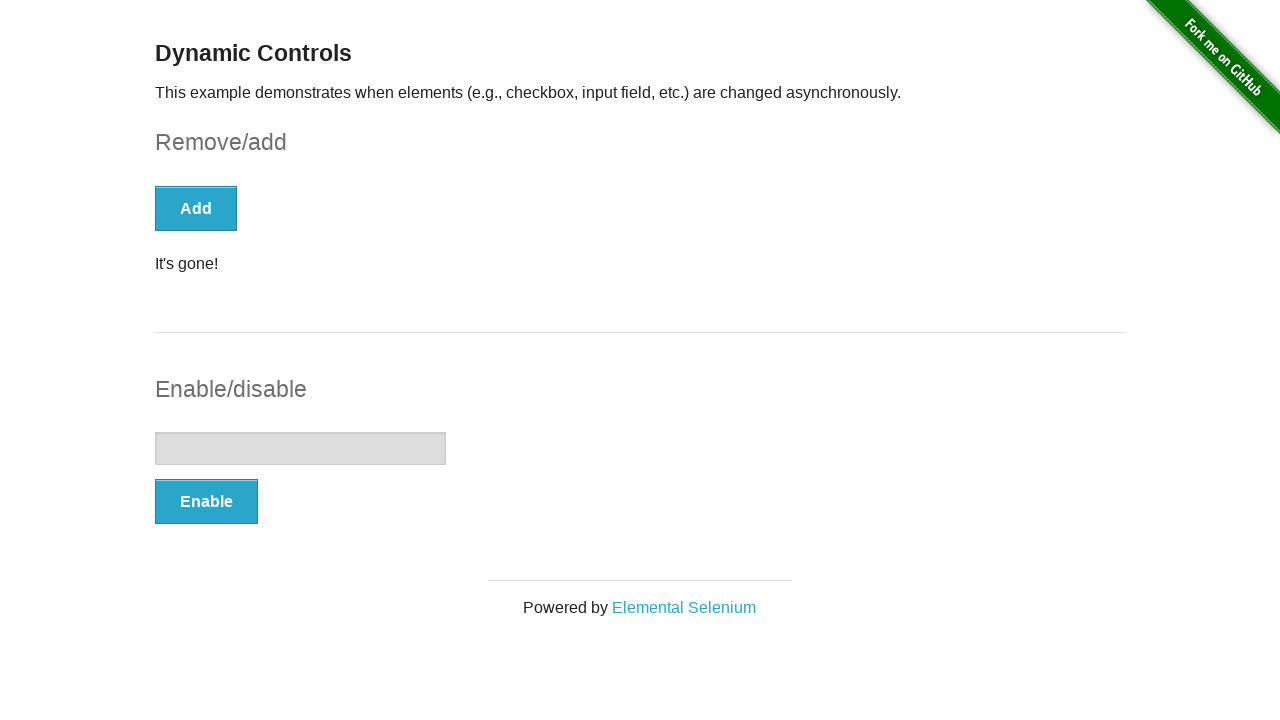

Verified that 'It's gone!' message is visible
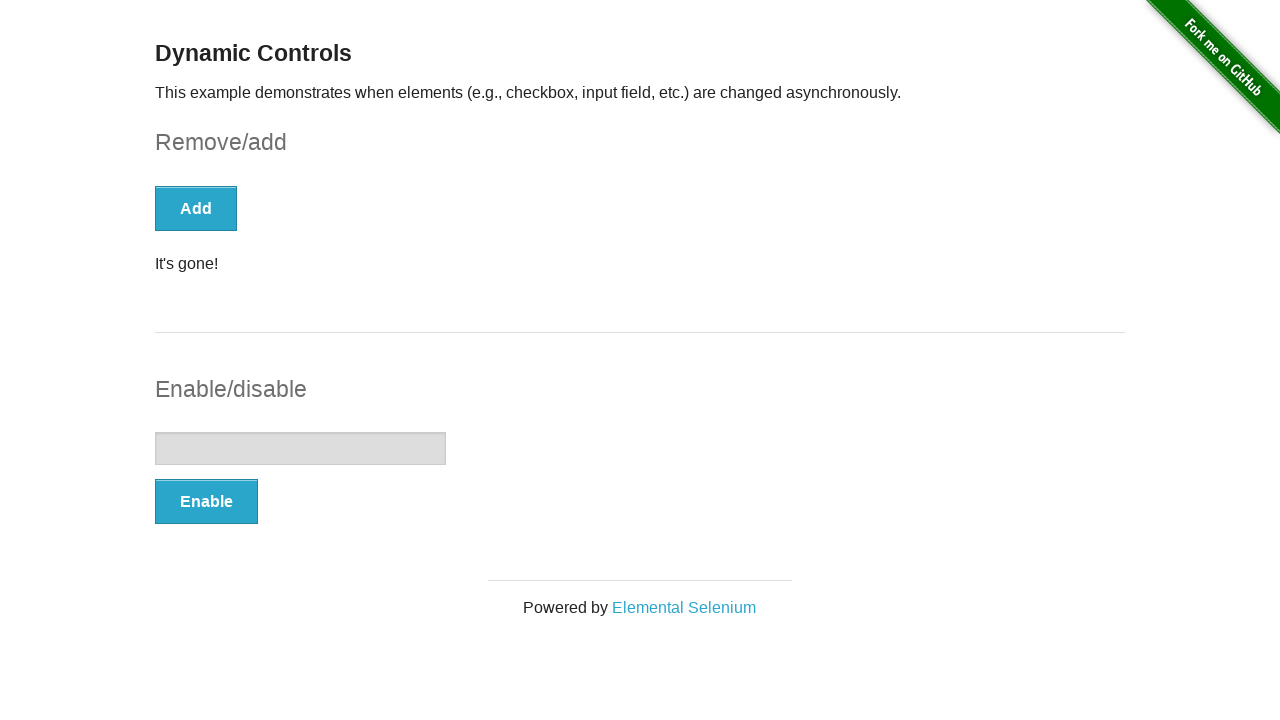

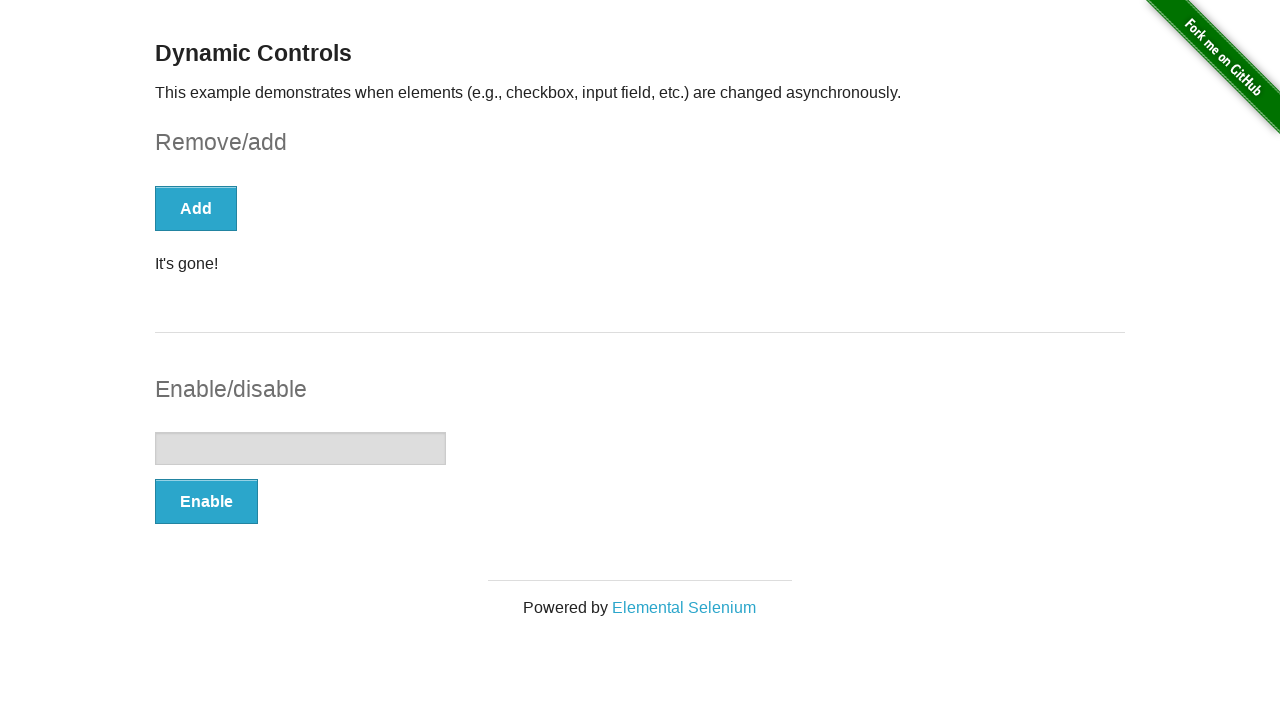